Tests adding products to cart on a product page by clicking add buttons multiple times for different products: Product 1 (2 times), Product 2 (3 times), and Product 3 (1 time).

Starting URL: https://material.playwrightvn.com/

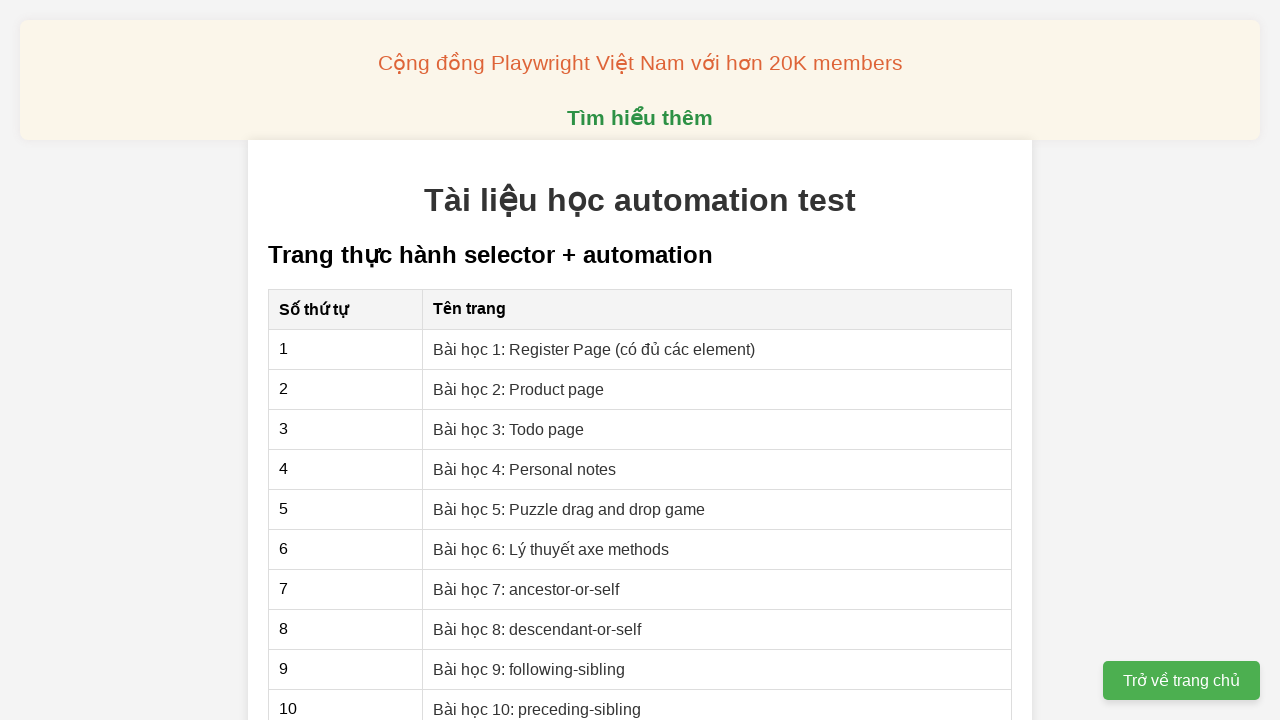

Clicked on 'Bài học 2: Product page' link to navigate to product page at (519, 389) on xpath=//a[contains(text(),'Bài học 2: Product page')]
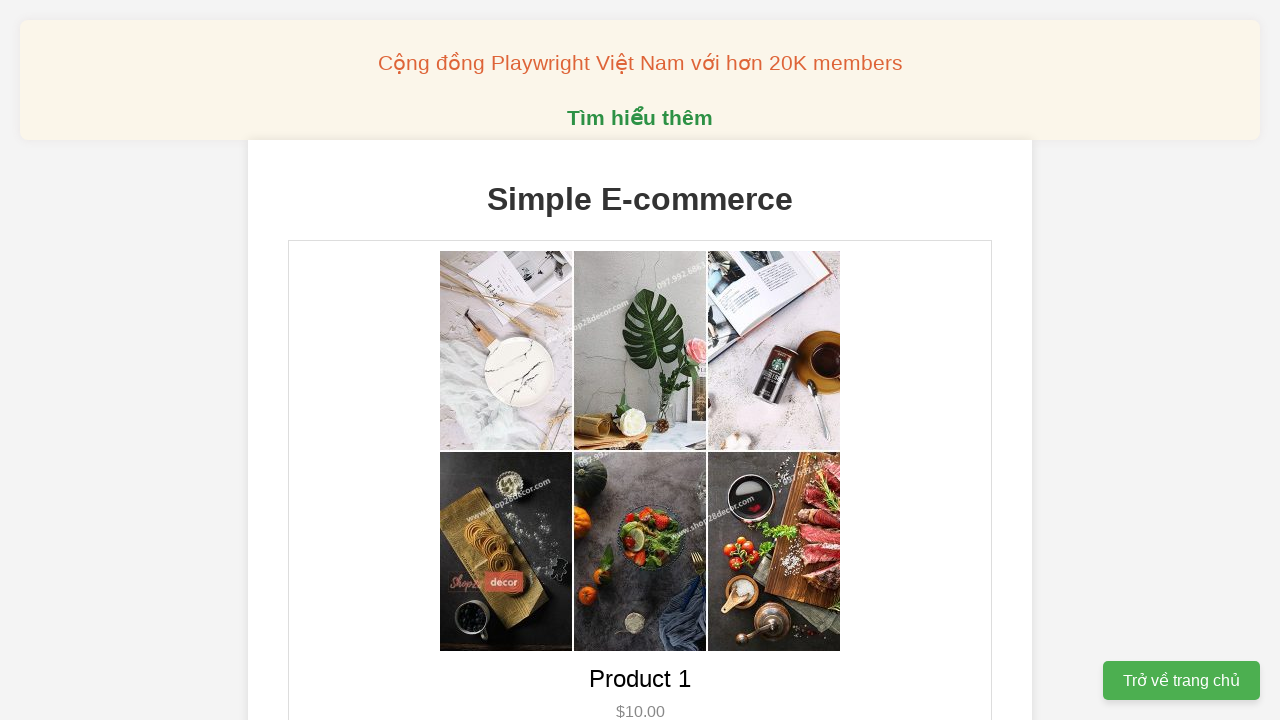

Double-clicked add button for Product 1 (added 2 times) at (640, 360) on xpath=//button[@data-product-id='1']
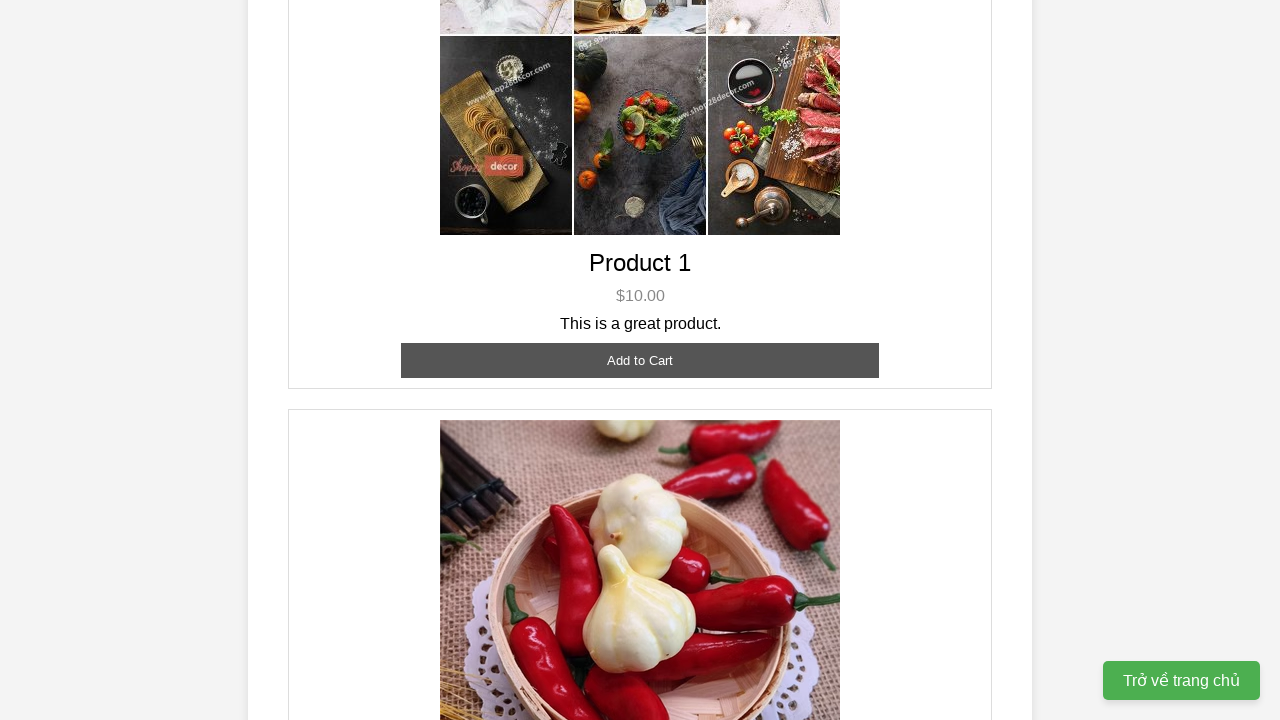

Clicked add button for Product 2 three times at (640, 360) on xpath=//button[@data-product-id='2']
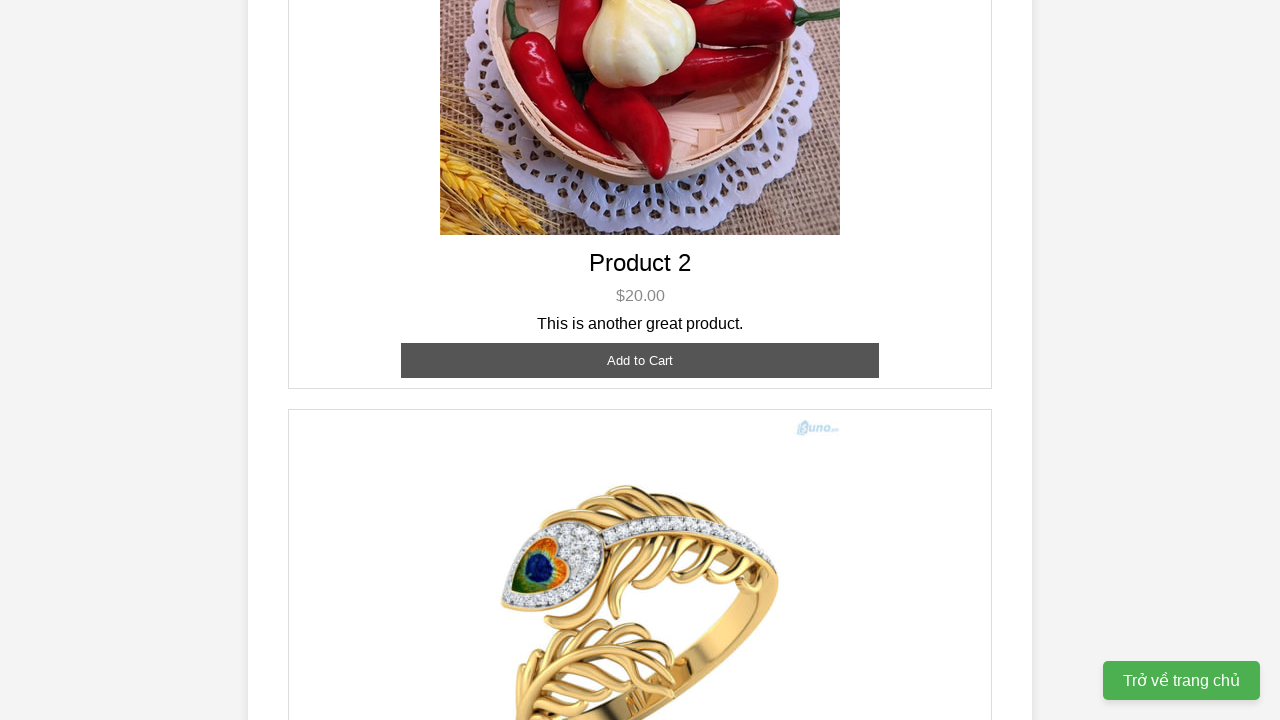

Clicked add button for Product 3 once at (640, 388) on xpath=//button[@data-product-id='3']
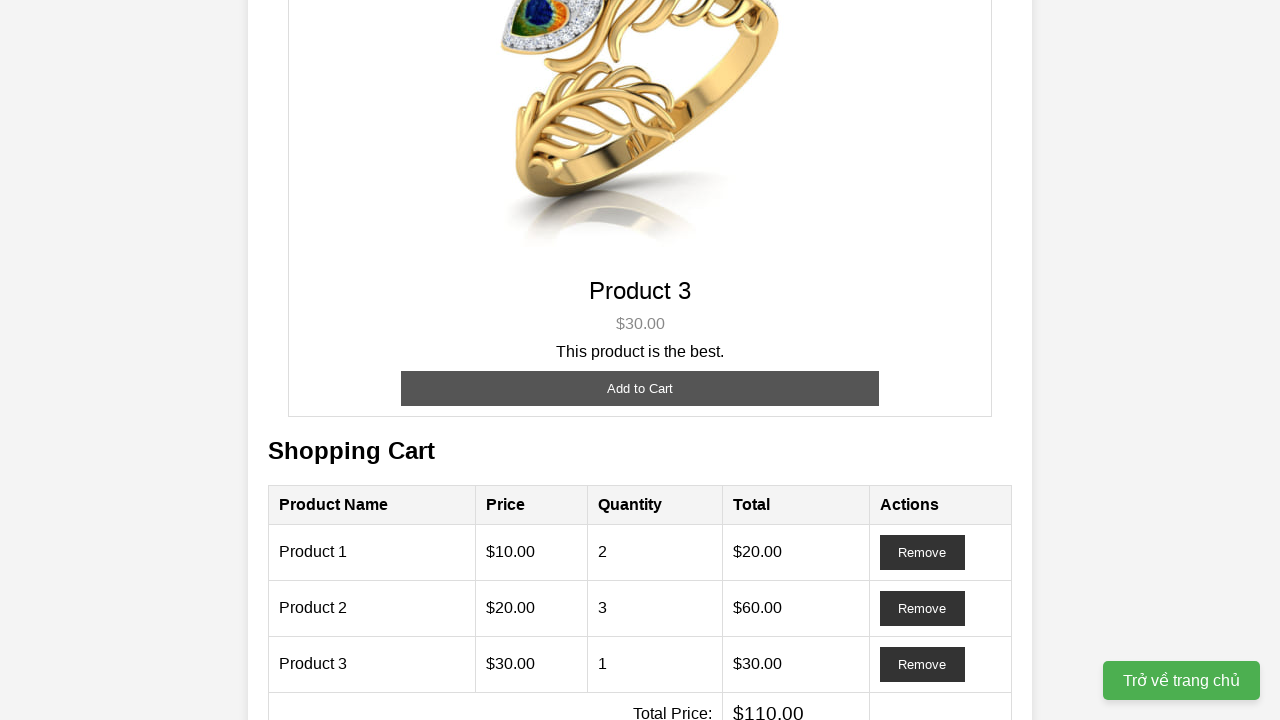

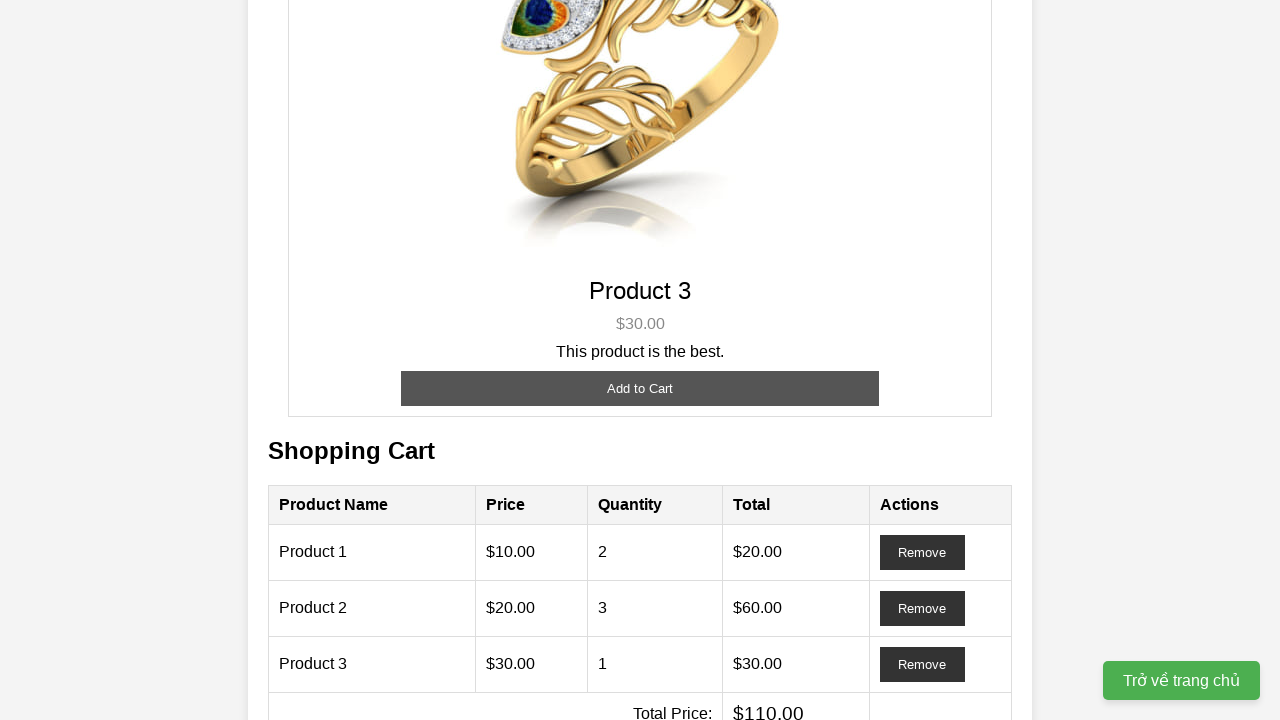